Tests the Six Degrees of Wikipedia search functionality with different source and target articles, clicking to initiate the search and waiting for the path results to display.

Starting URL: https://www.sixdegreesofwikipedia.com/?source=Alexander%20the%20Great&target=Bible

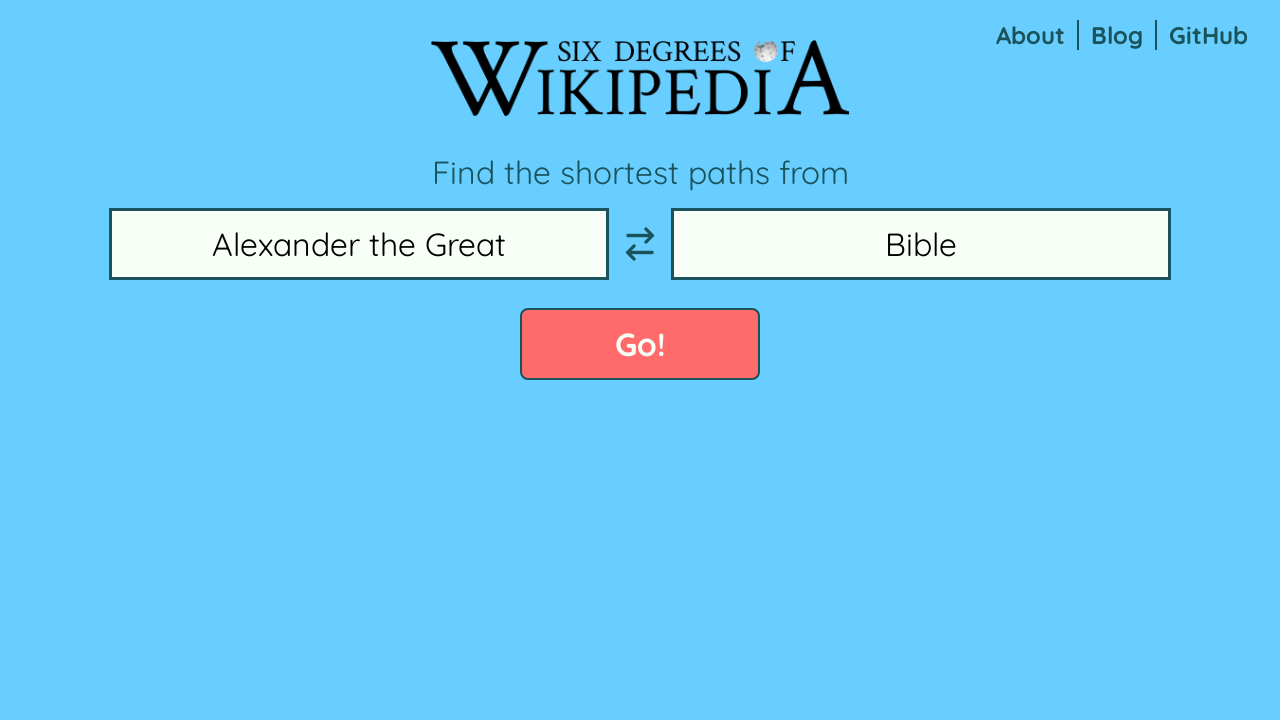

Clicked search button to initiate Six Degrees search from Alexander the Great to Bible at (640, 344) on button
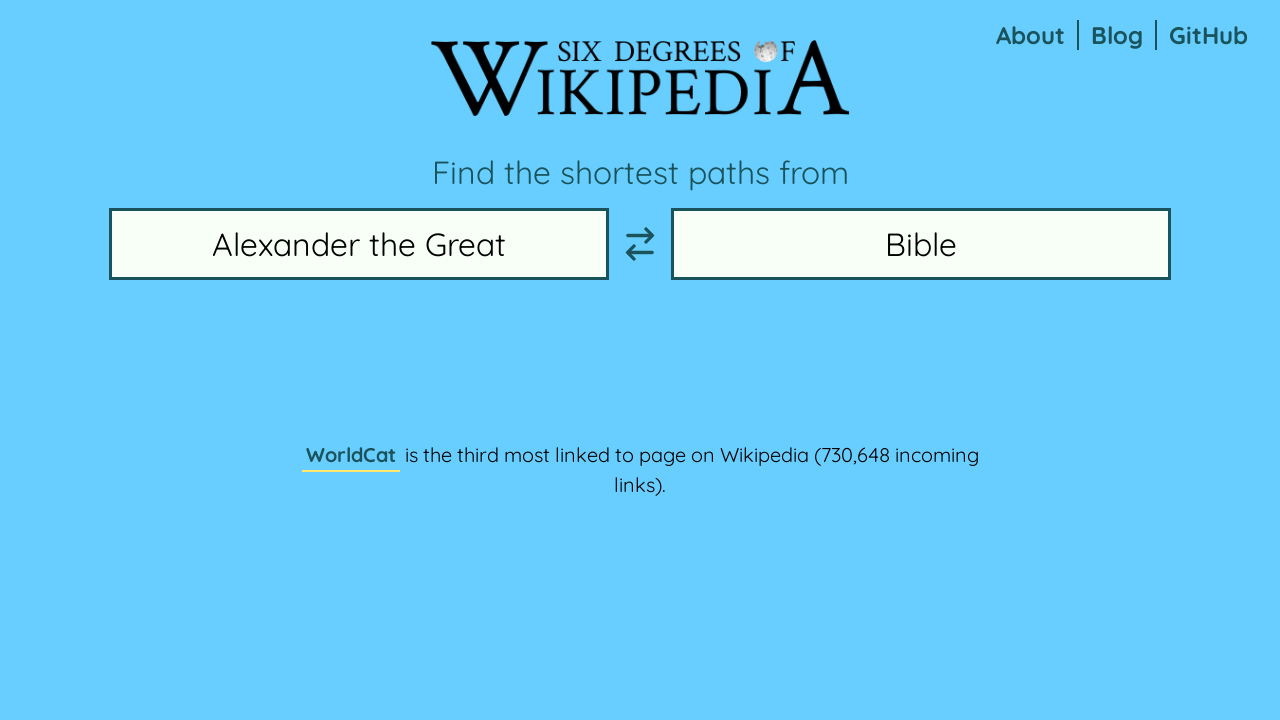

Results container loaded
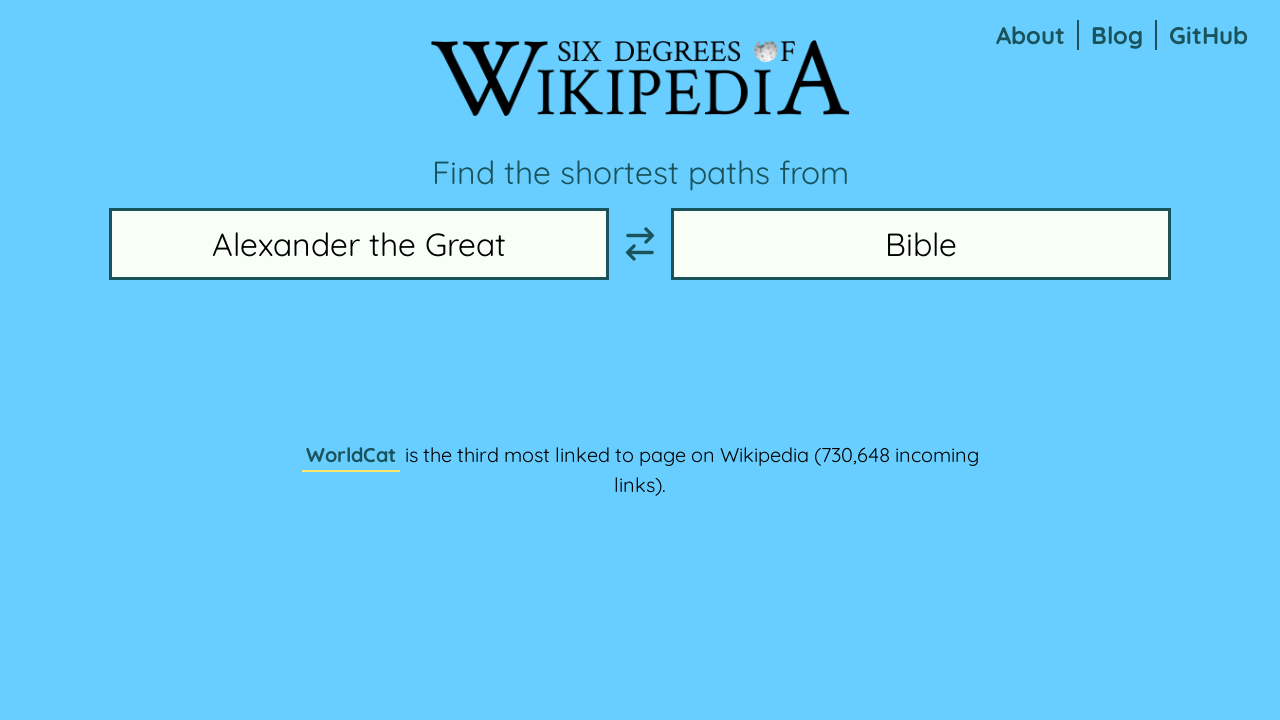

Waited 3 seconds for path visualization to fully render
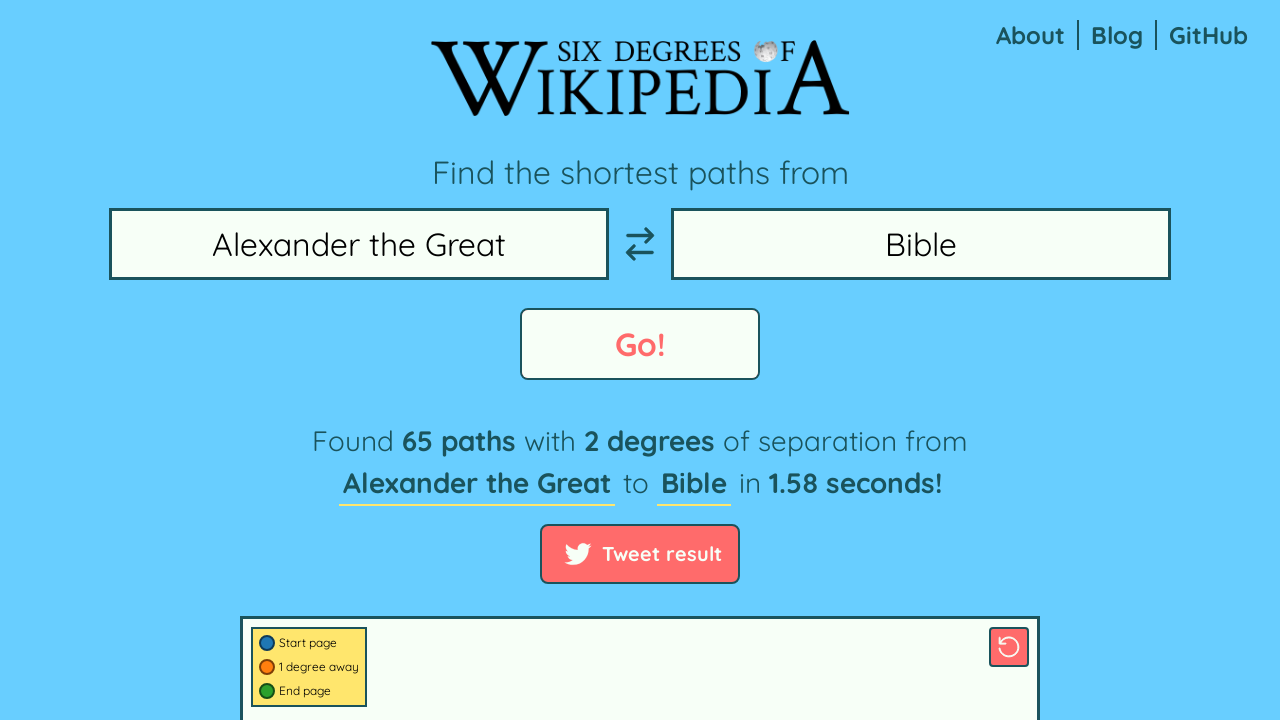

Path visualization SVG element detected, confirming path results are displayed
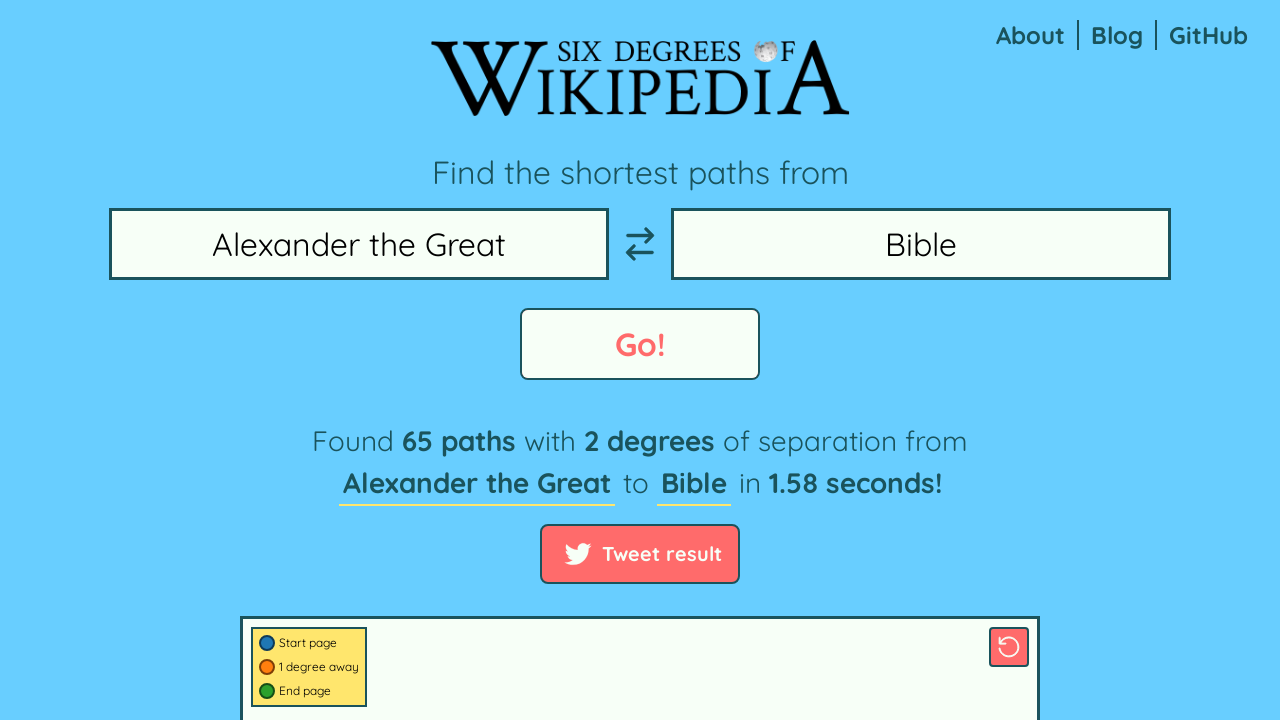

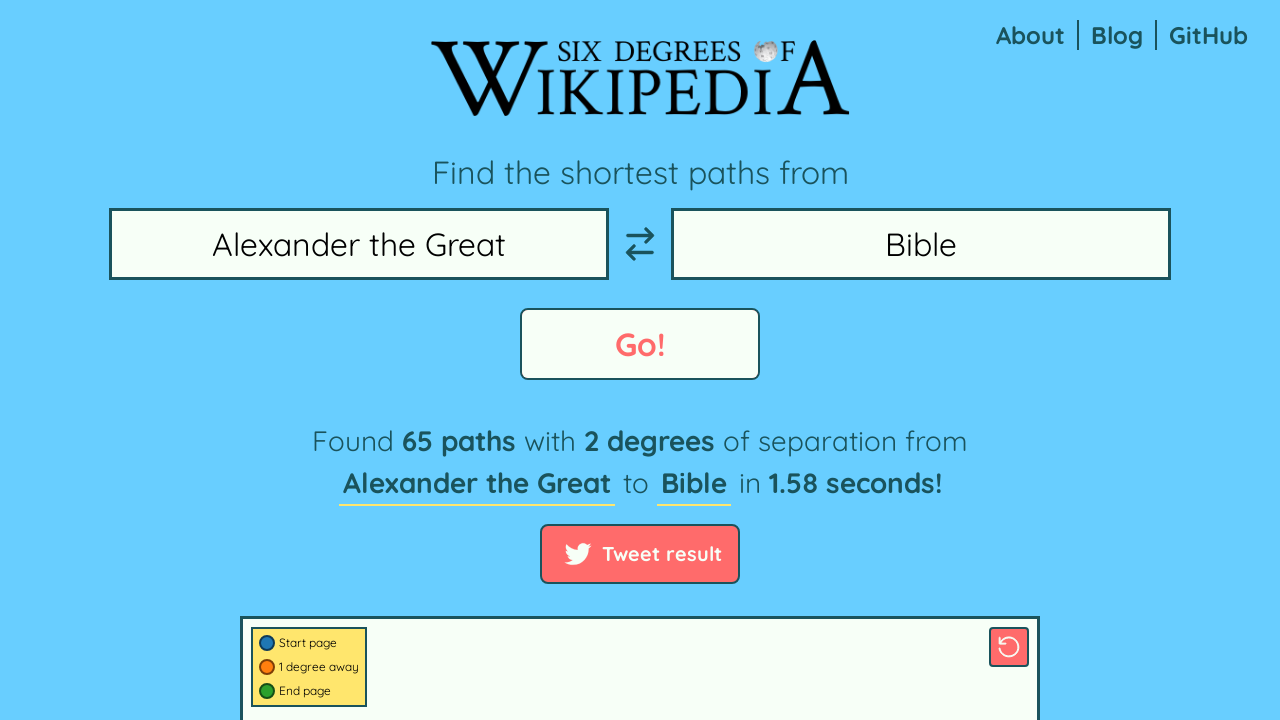